Tests the Text Box form with an invalid email format containing a plus sign to verify validation behavior.

Starting URL: https://demoqa.com/

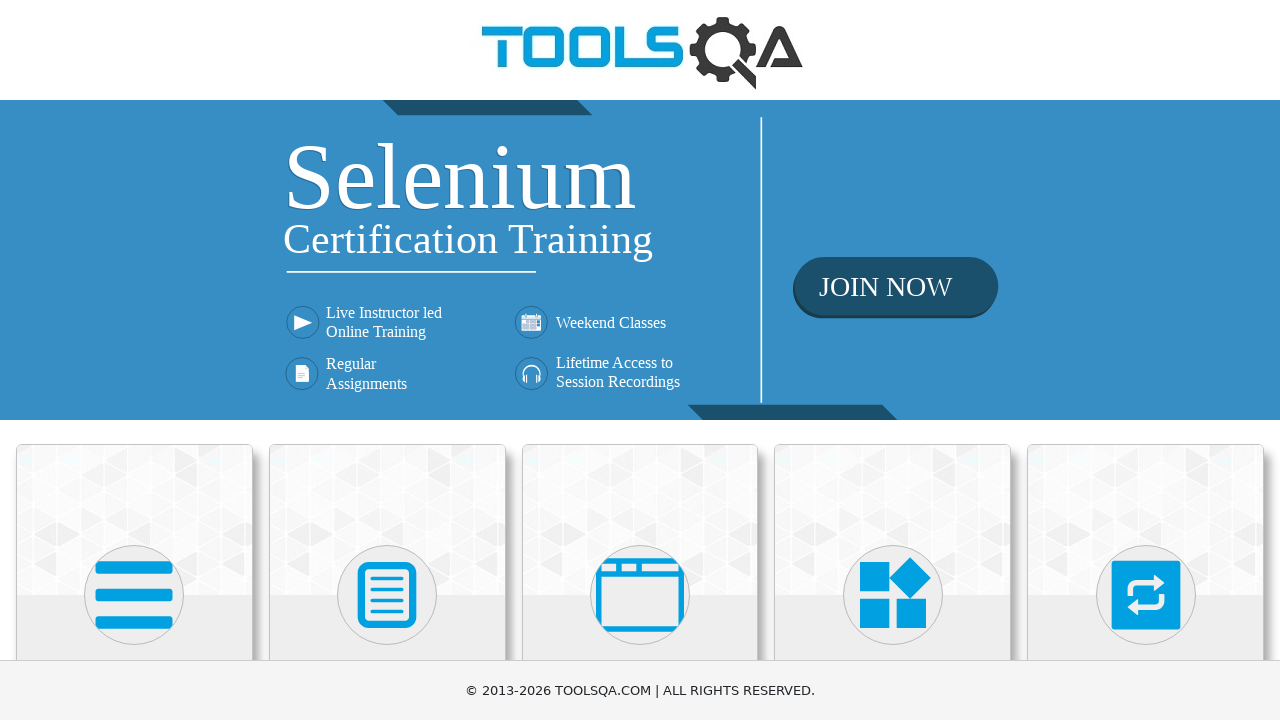

Clicked on Elements card to open the menu at (134, 360) on text=Elements
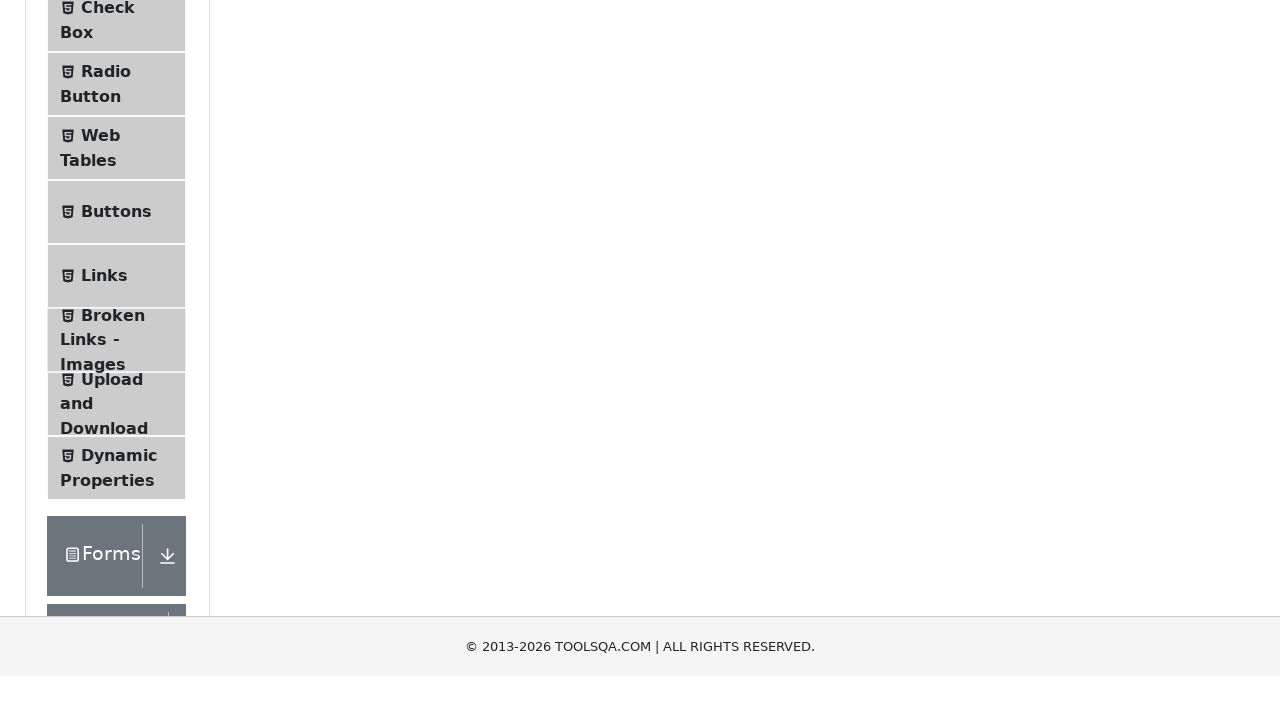

Clicked on Text Box menu item at (119, 261) on text=Text Box
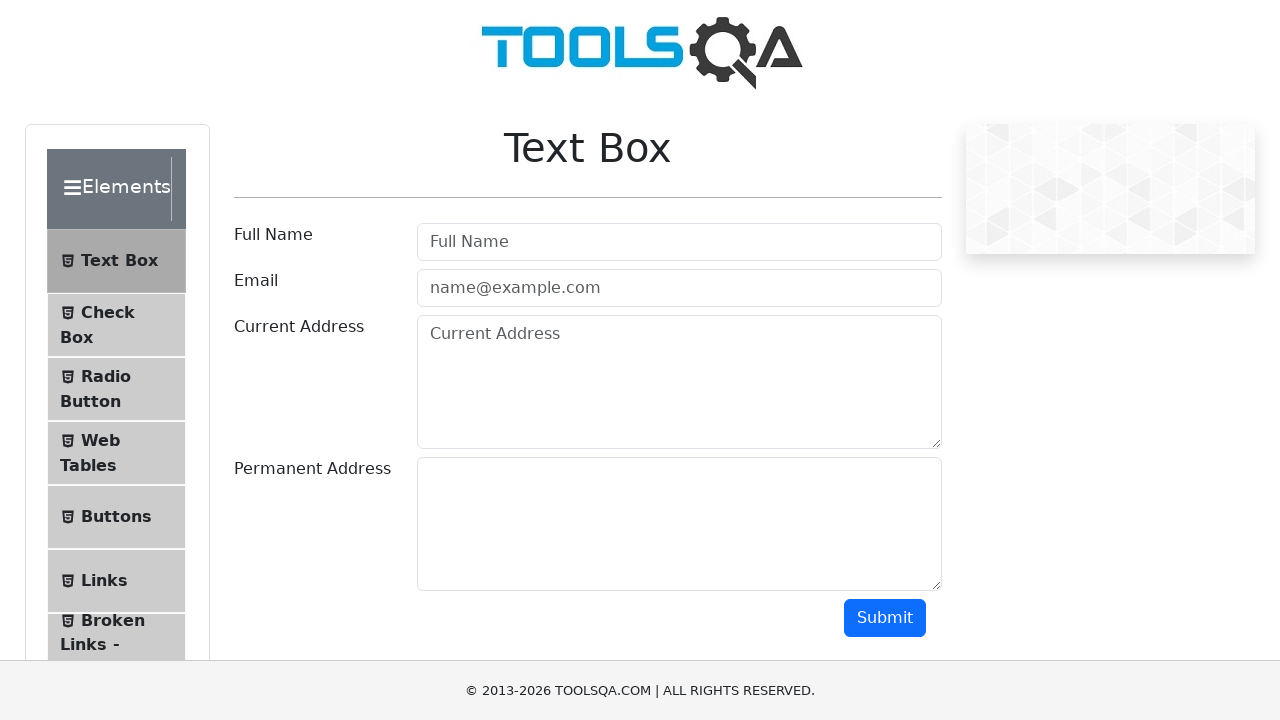

Filled Full Name field with 'Michael Brown' on #userName
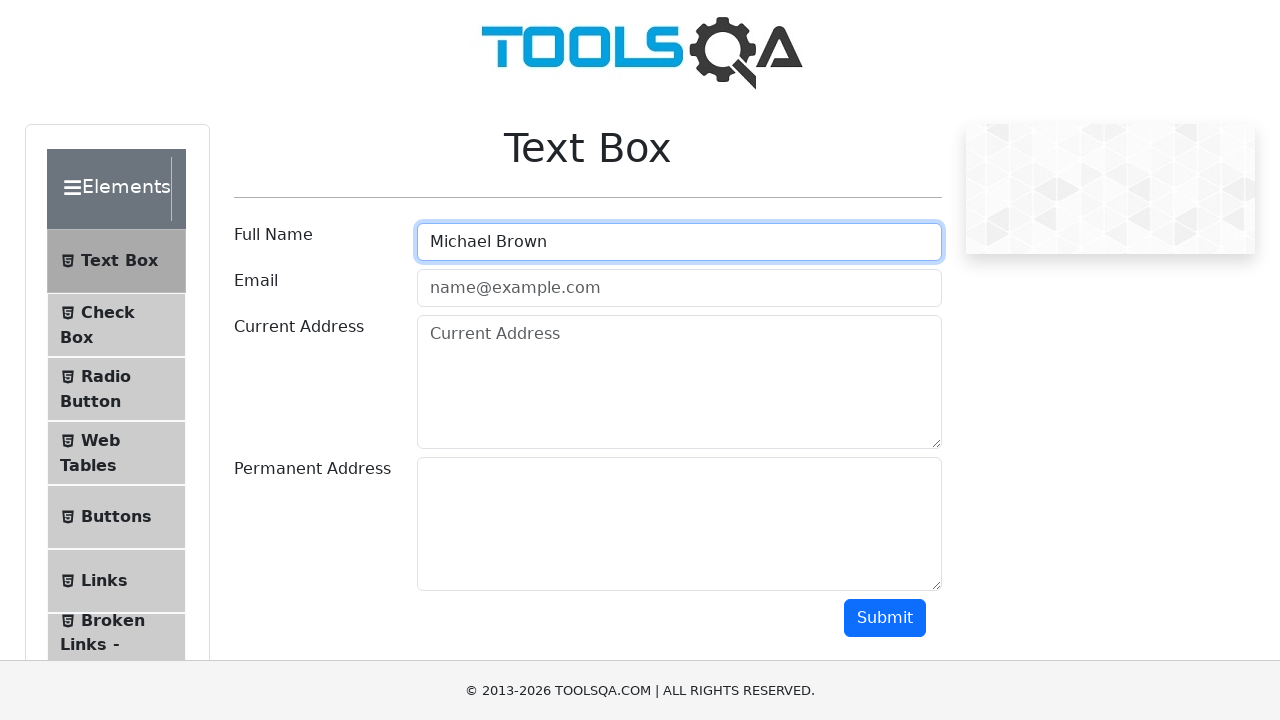

Filled Email field with invalid email 'test+user@gmail.com' containing plus sign on #userEmail
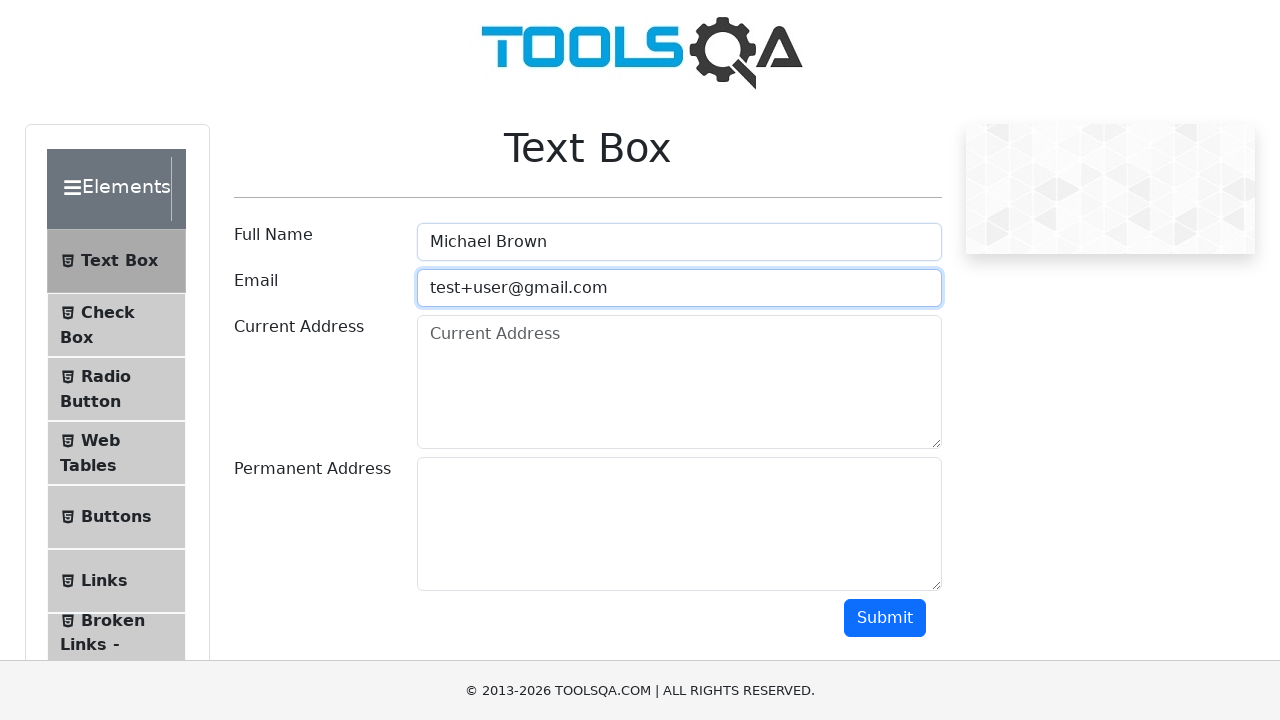

Filled Current Address field with '789 Pine Road, Chicago, IL 60601' on #currentAddress
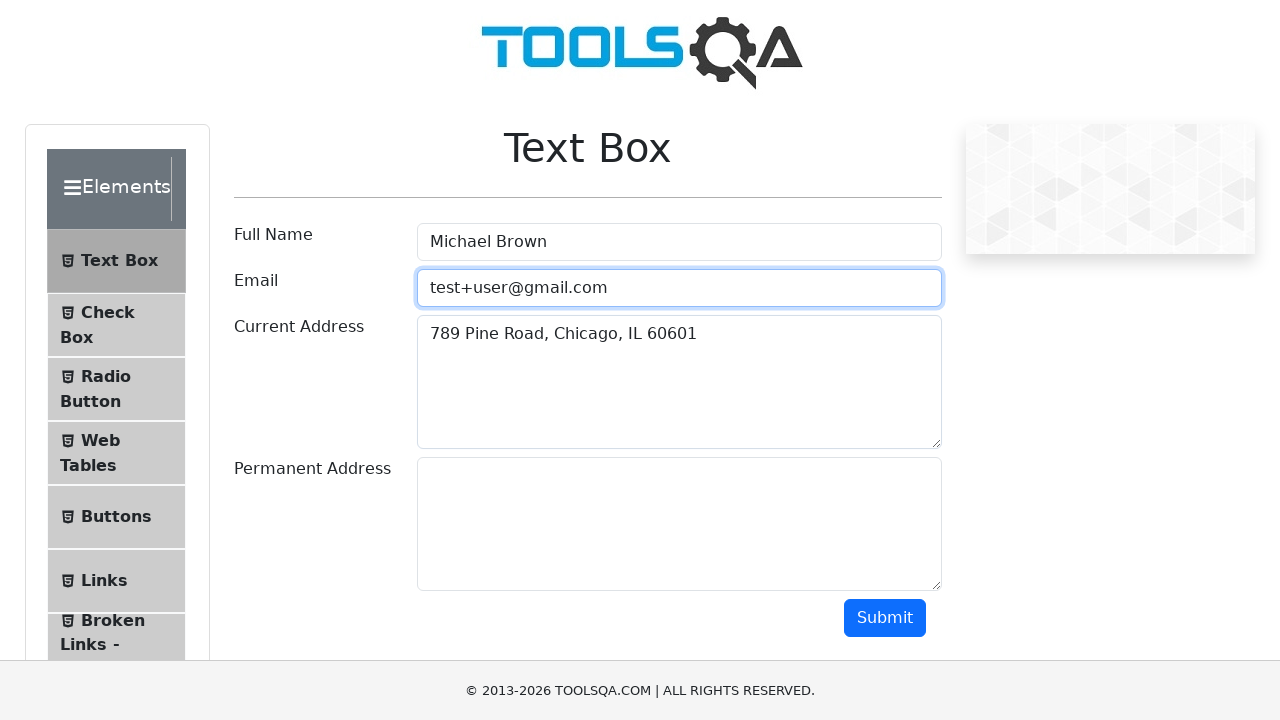

Filled Permanent Address field with '321 Cedar Lane, Houston, TX 77001' on #permanentAddress
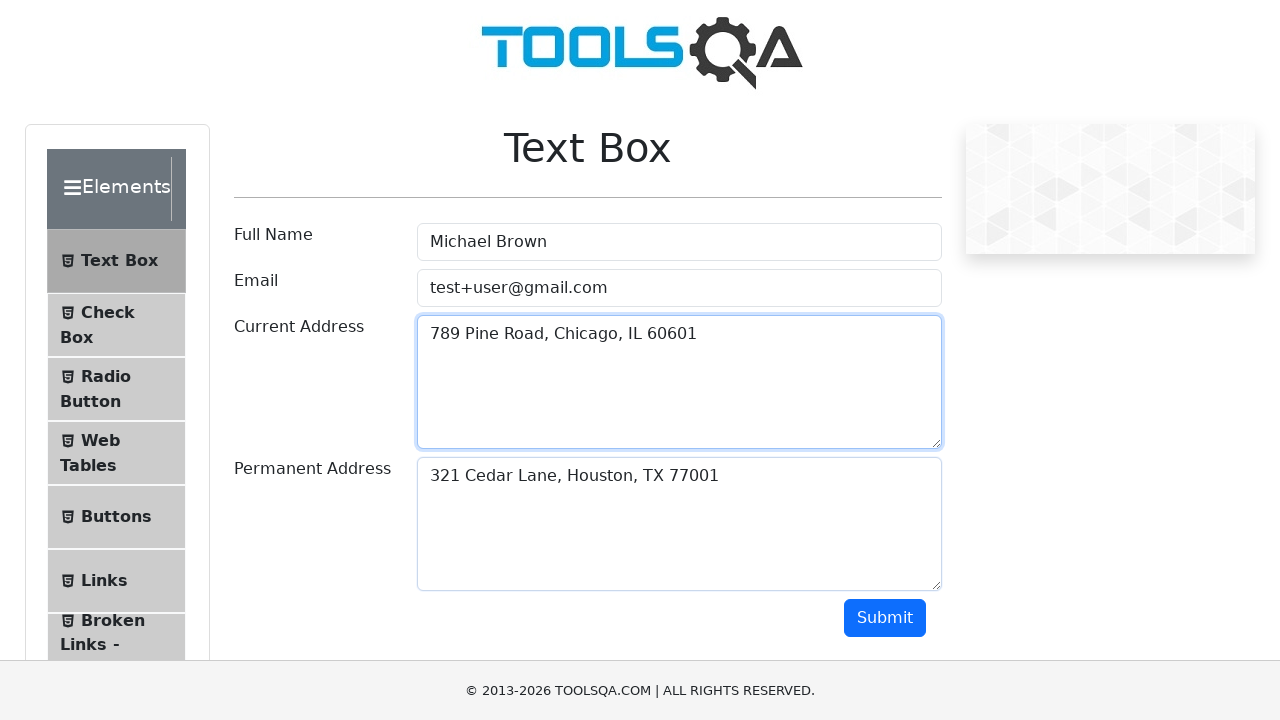

Clicked Submit button to submit the form with invalid email at (885, 618) on #submit
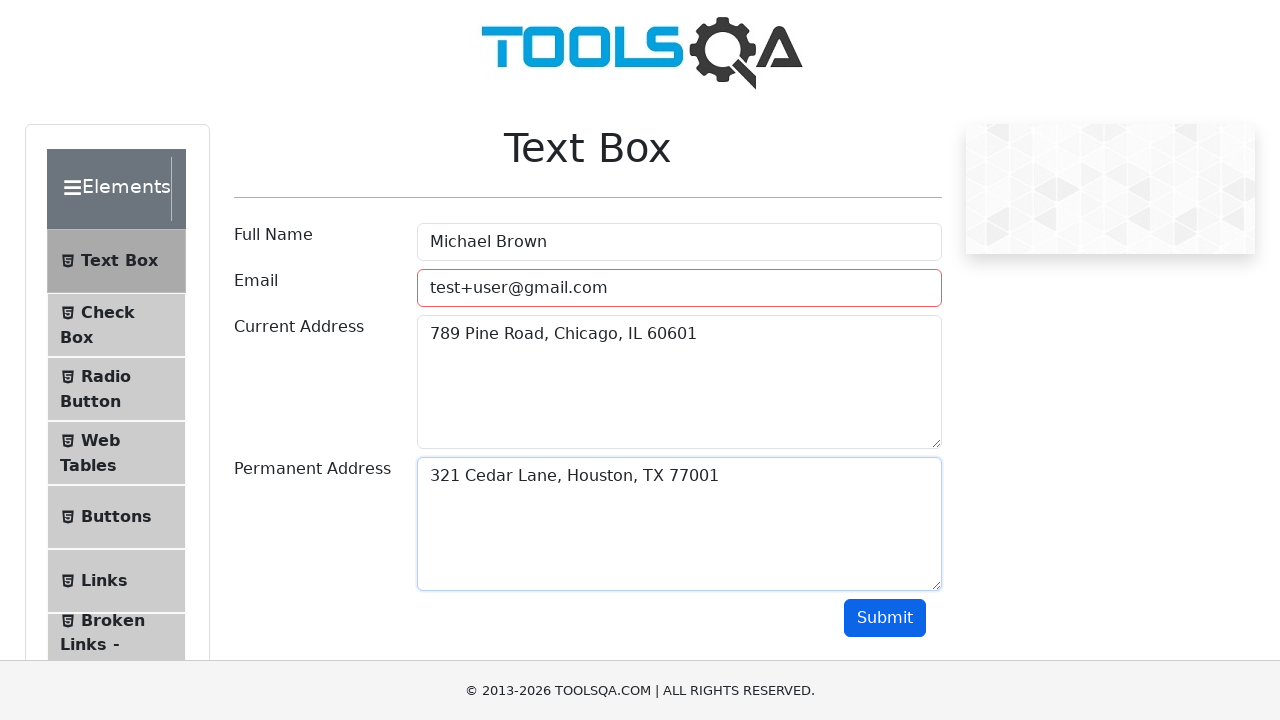

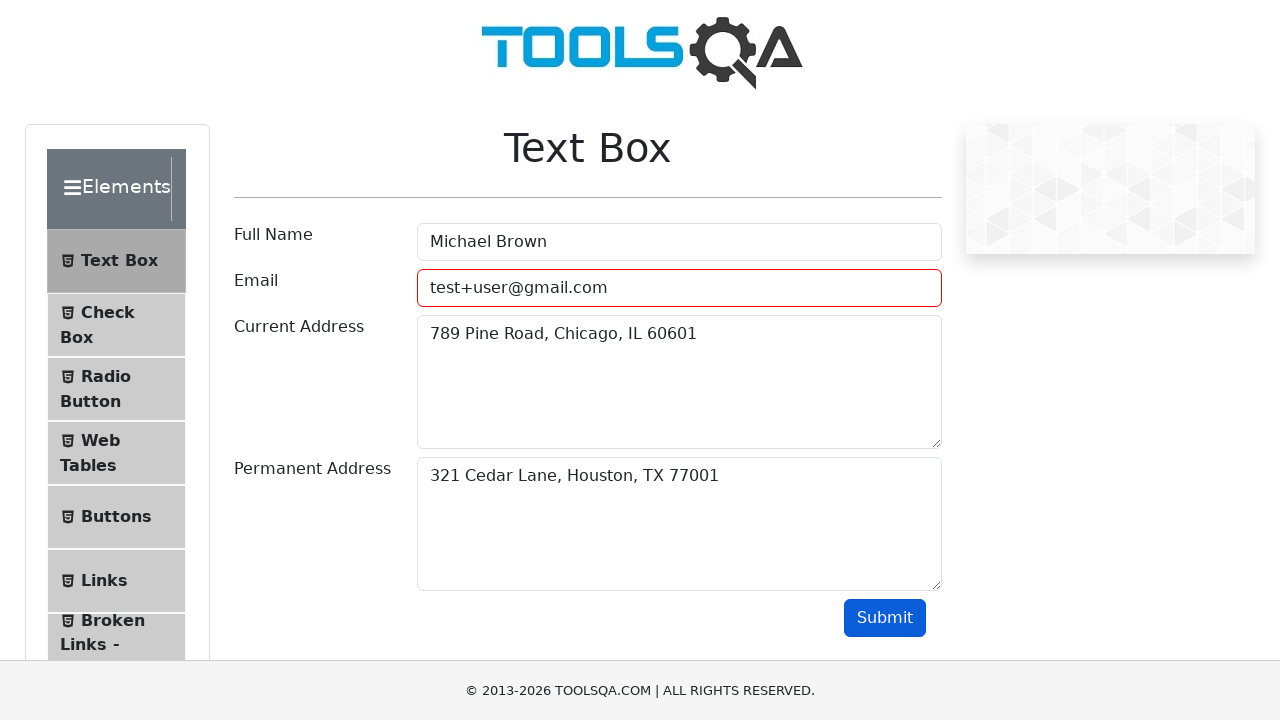